Tests various mouse click actions including double-click, right-click (context click), and regular click on different buttons, verifying that the appropriate response messages appear.

Starting URL: https://demoqa.com/buttons

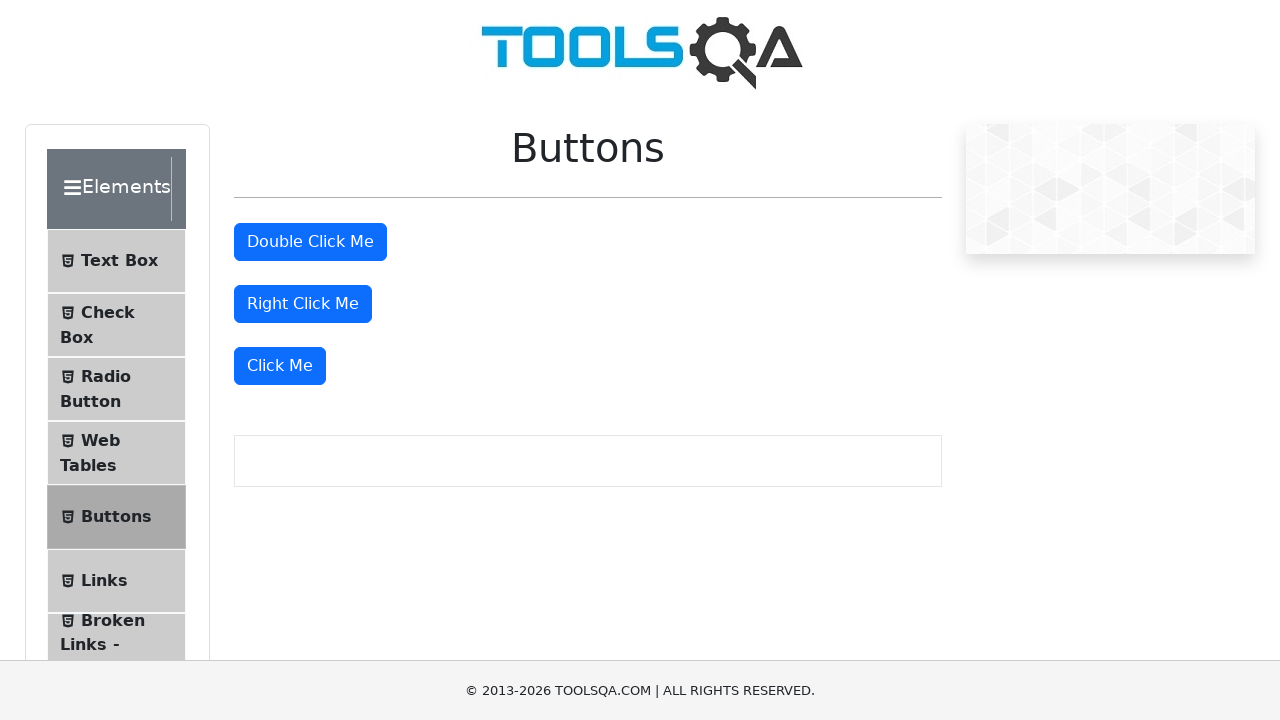

Double-clicked on the double click button at (310, 242) on #doubleClickBtn
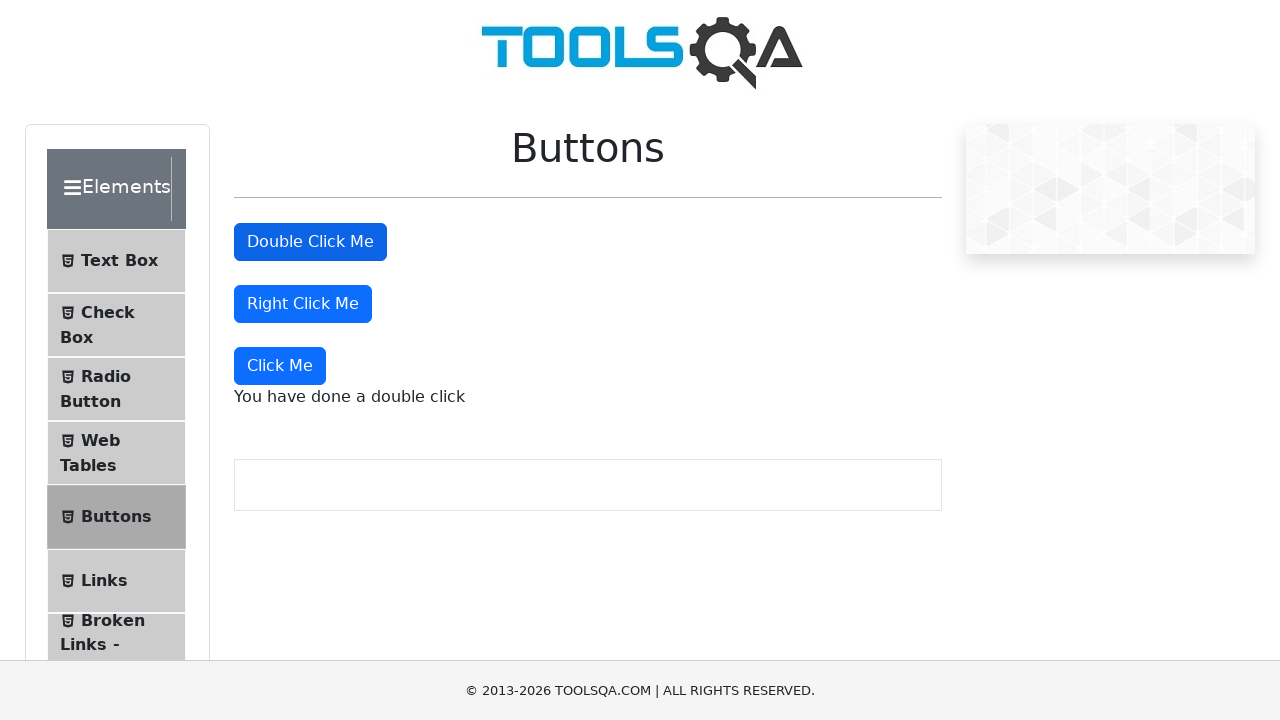

Double click message appeared
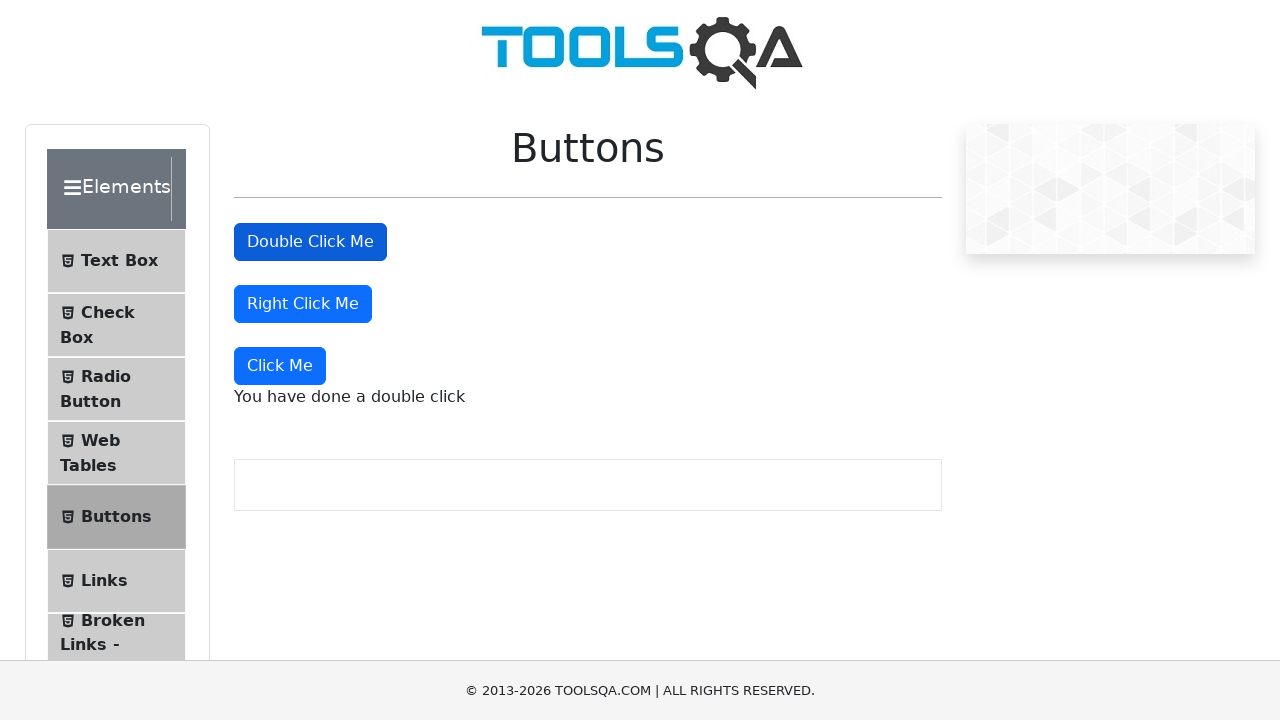

Right-clicked on the right click button at (303, 304) on #rightClickBtn
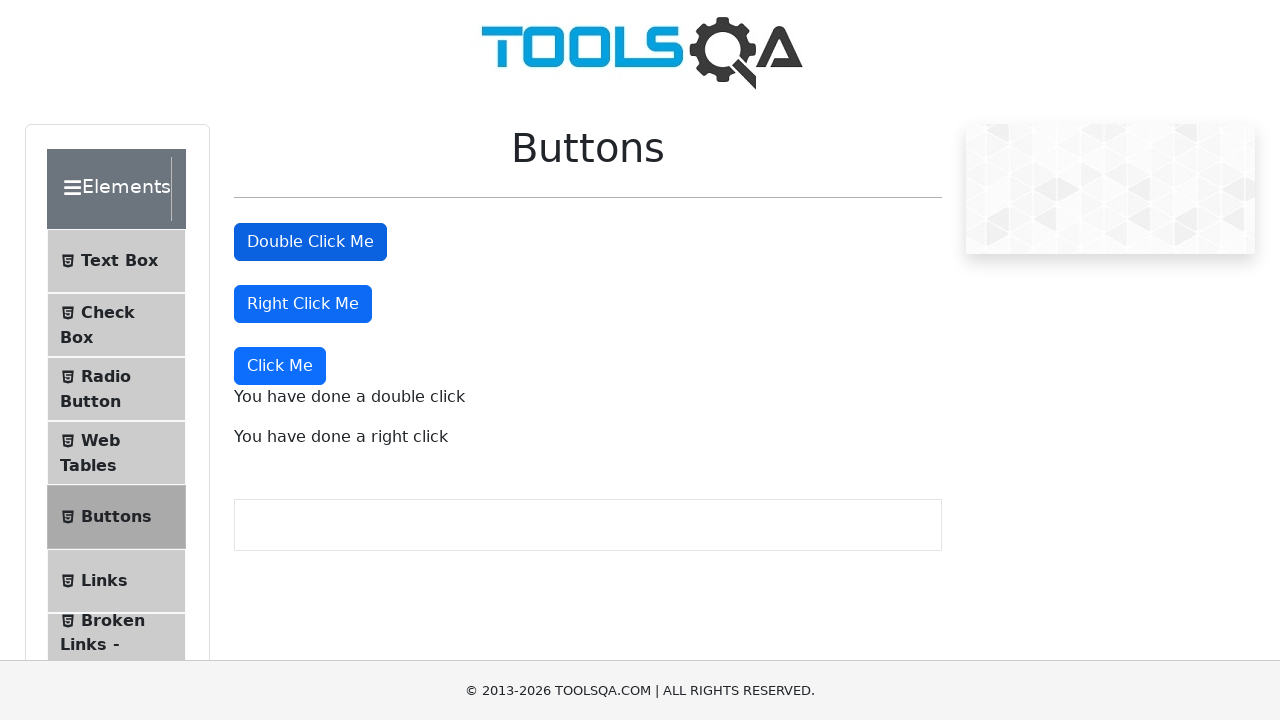

Right click message appeared
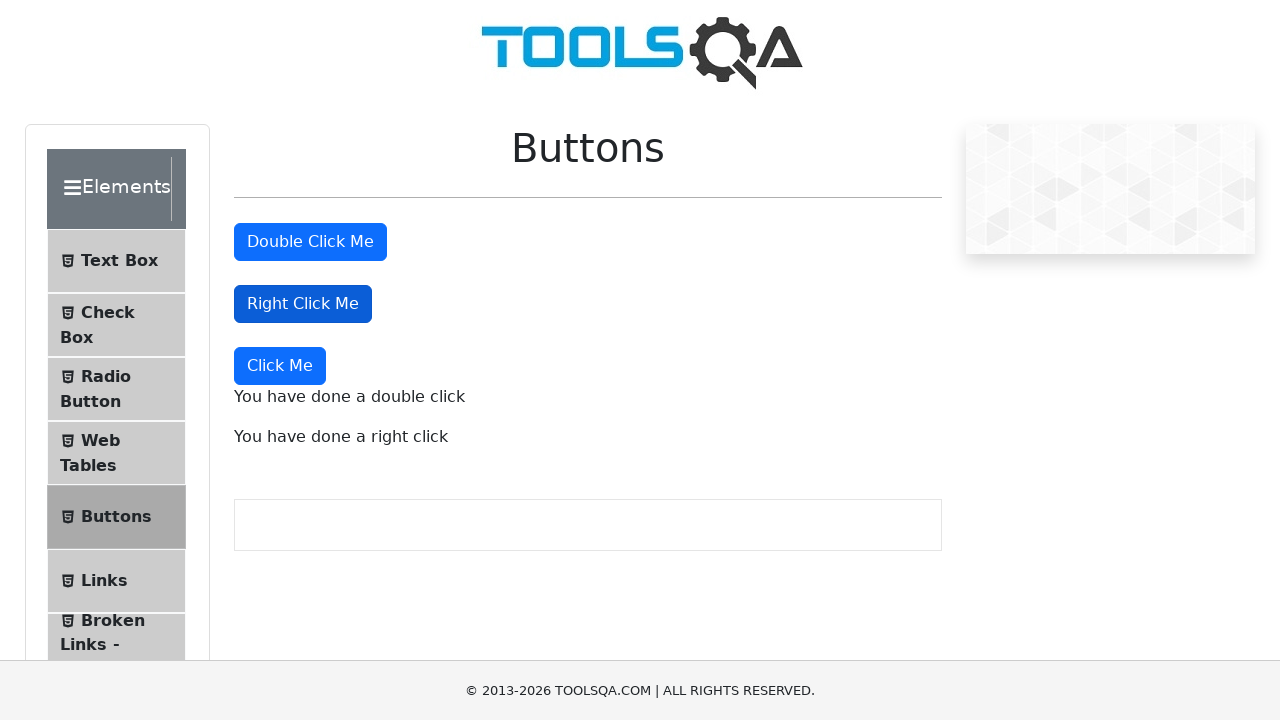

Clicked on the 'Click Me' button at (280, 366) on xpath=//button[text()='Click Me']
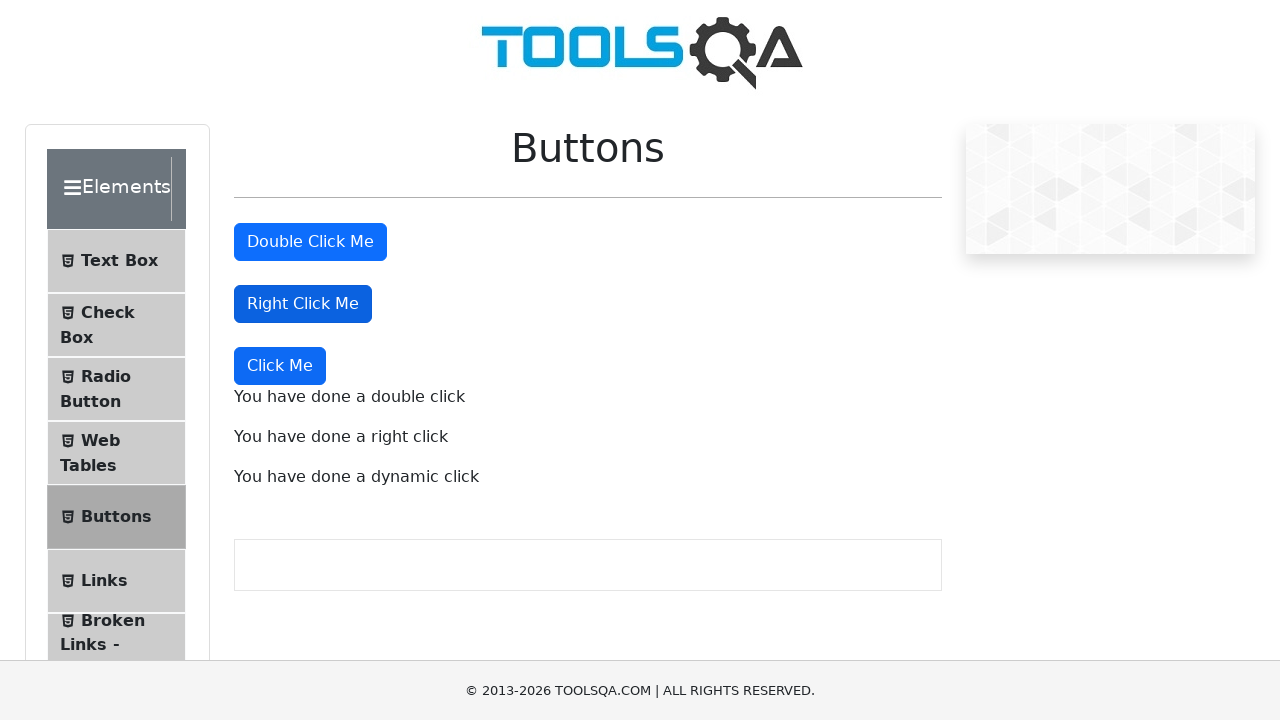

Dynamic click message appeared
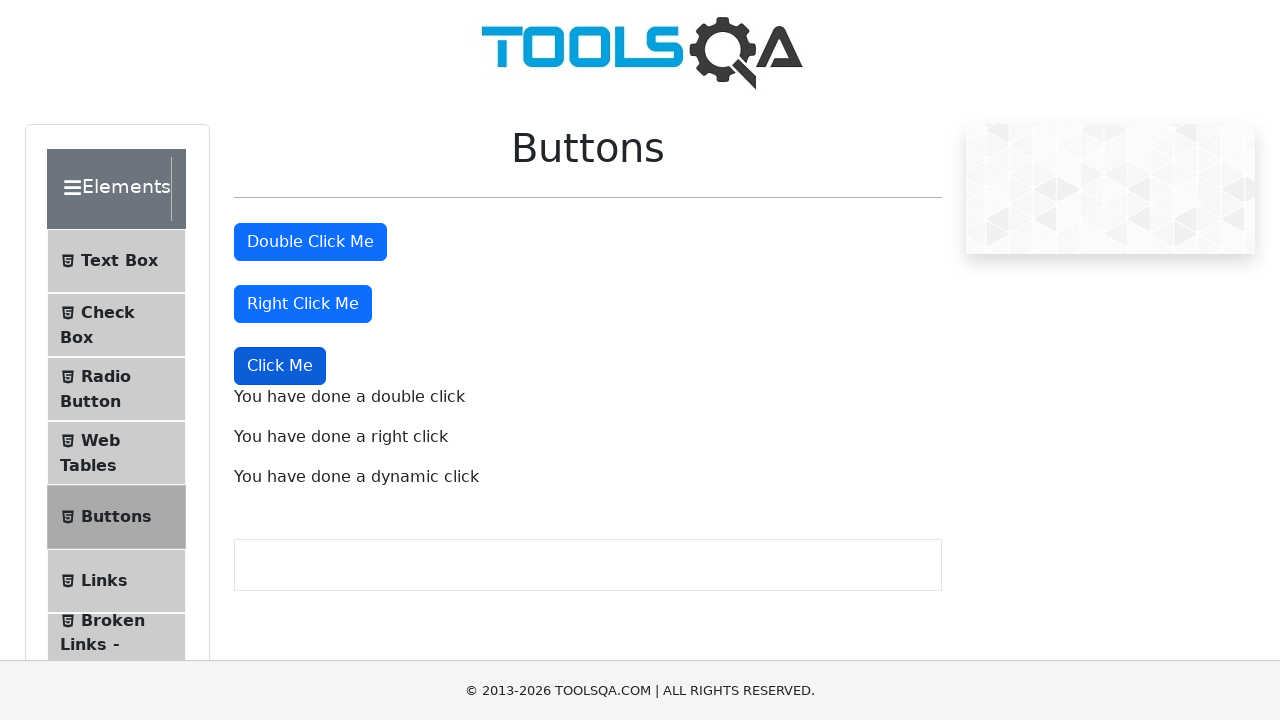

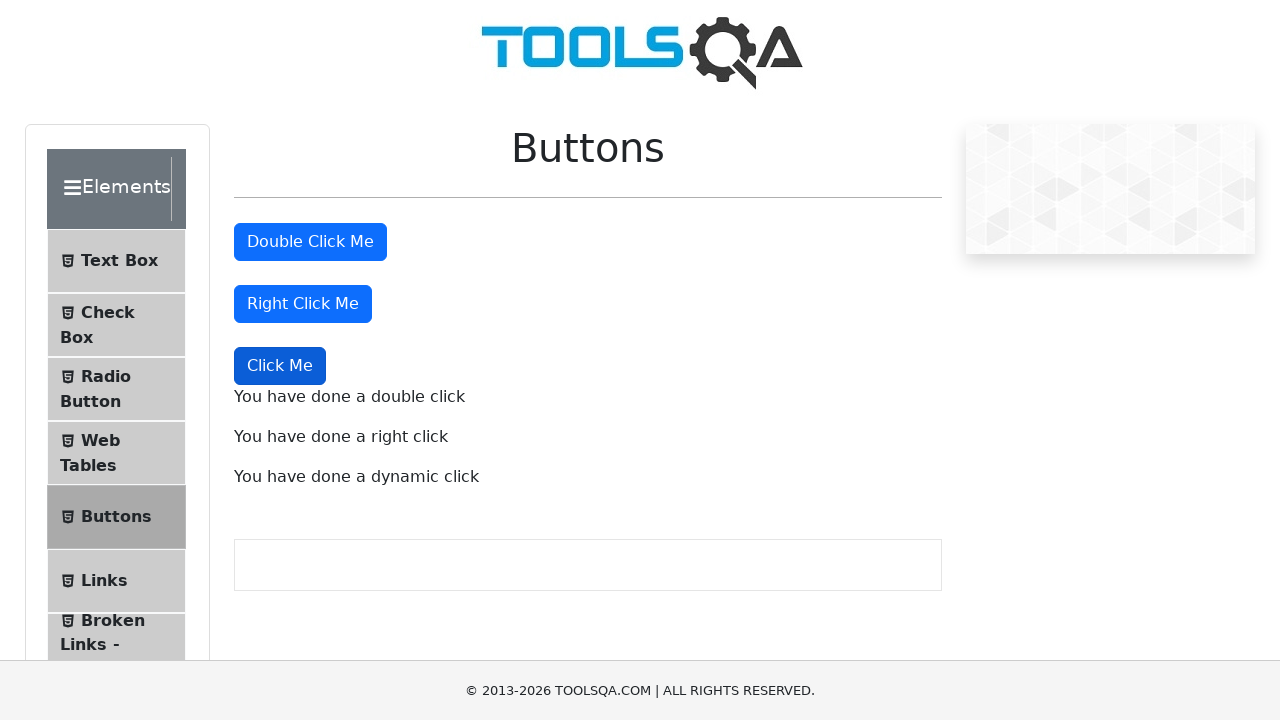